Tests a signup form by filling in first name, last name, and email fields, then clicking the signup button to submit the form.

Starting URL: https://secure-retreat-92358.herokuapp.com/

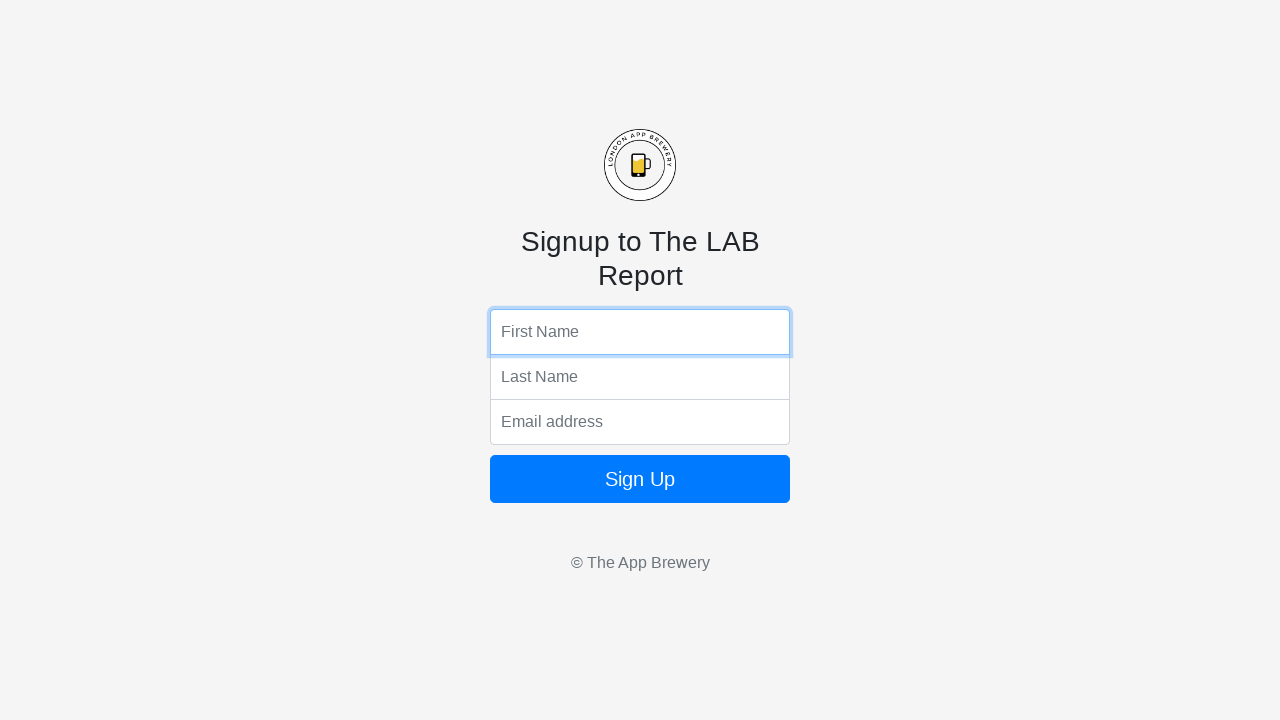

Filled first name field with 'Marcus' on input[name='fName']
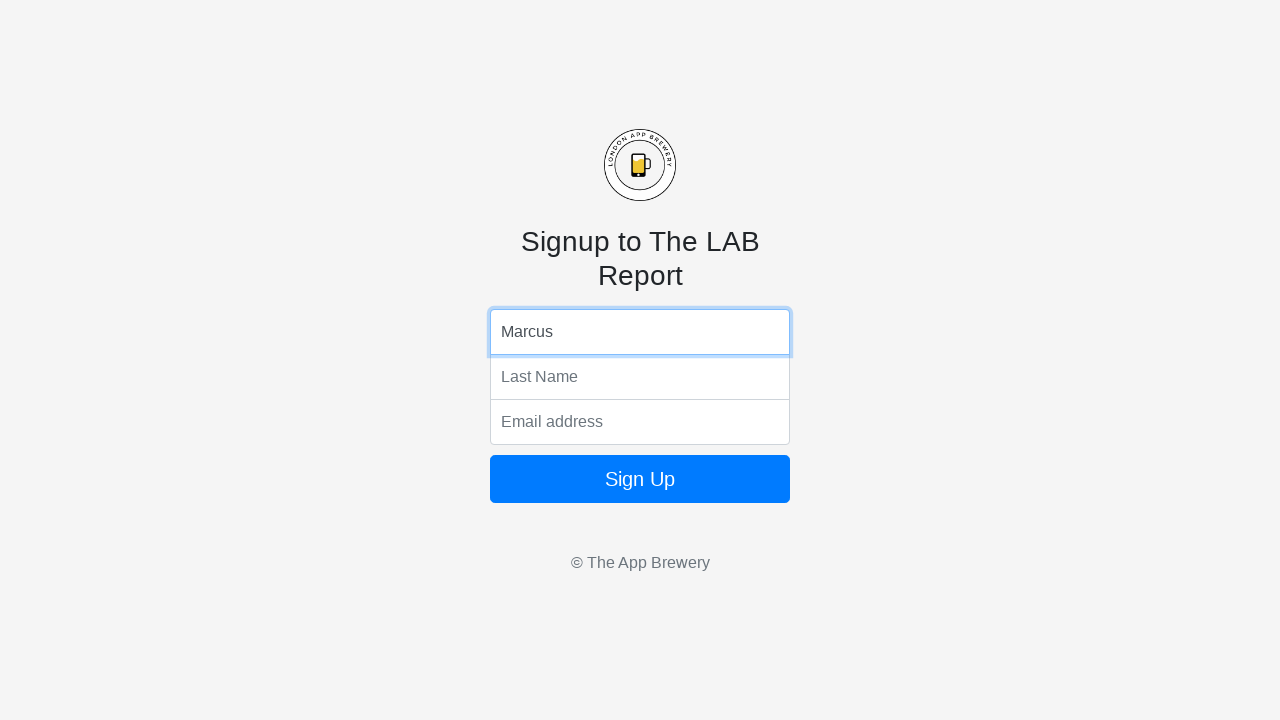

Filled last name field with 'Thompson' on input[name='lName']
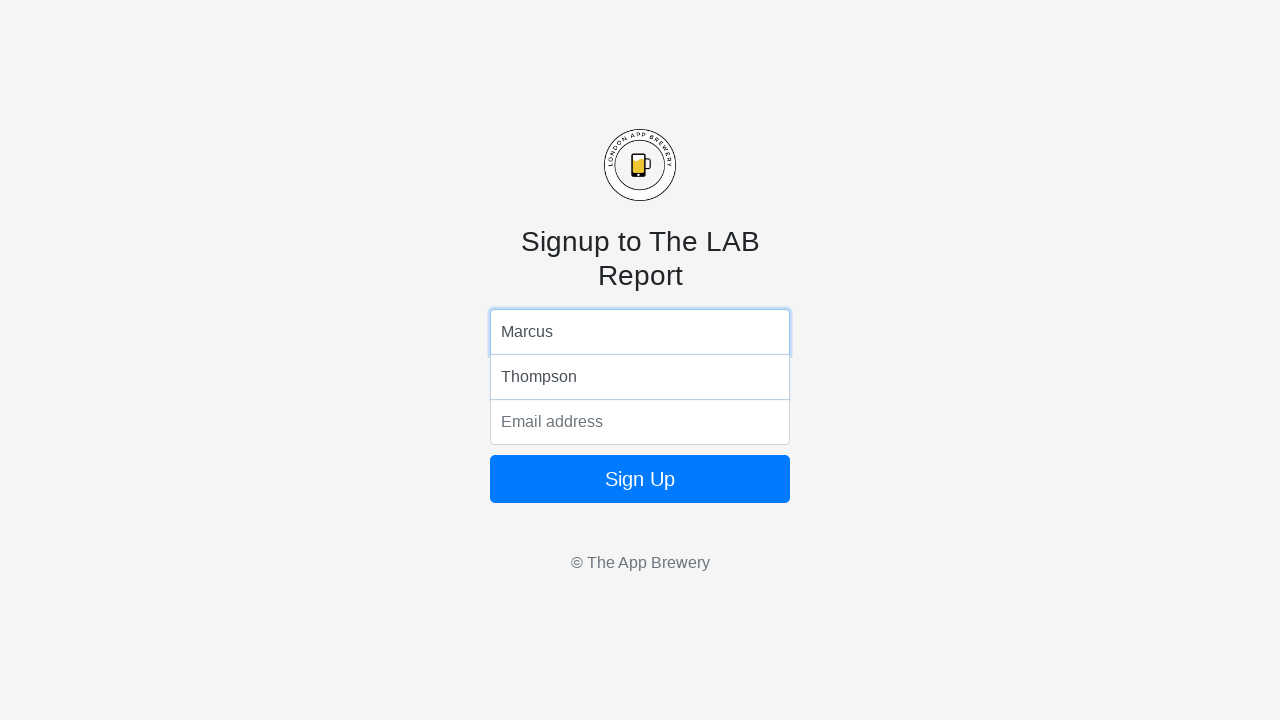

Filled email field with 'marcus.thompson@example.com' on input[name='email']
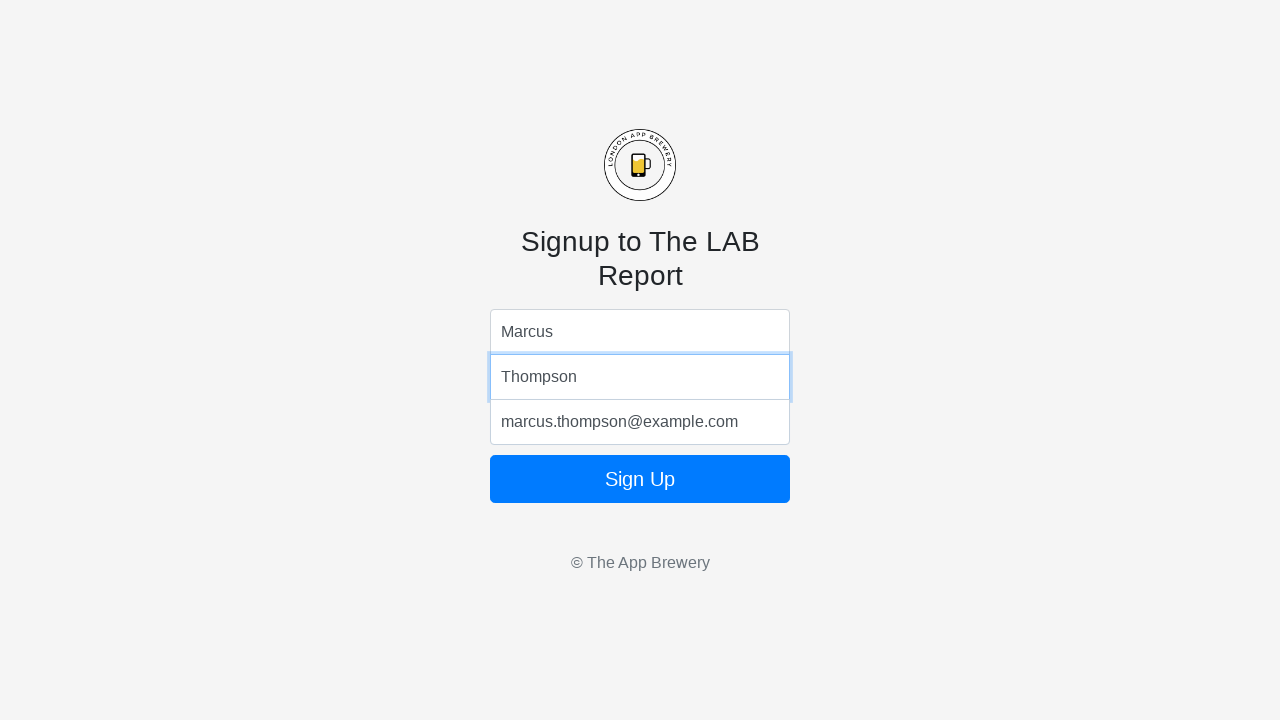

Clicked signup button to submit form at (640, 479) on form button
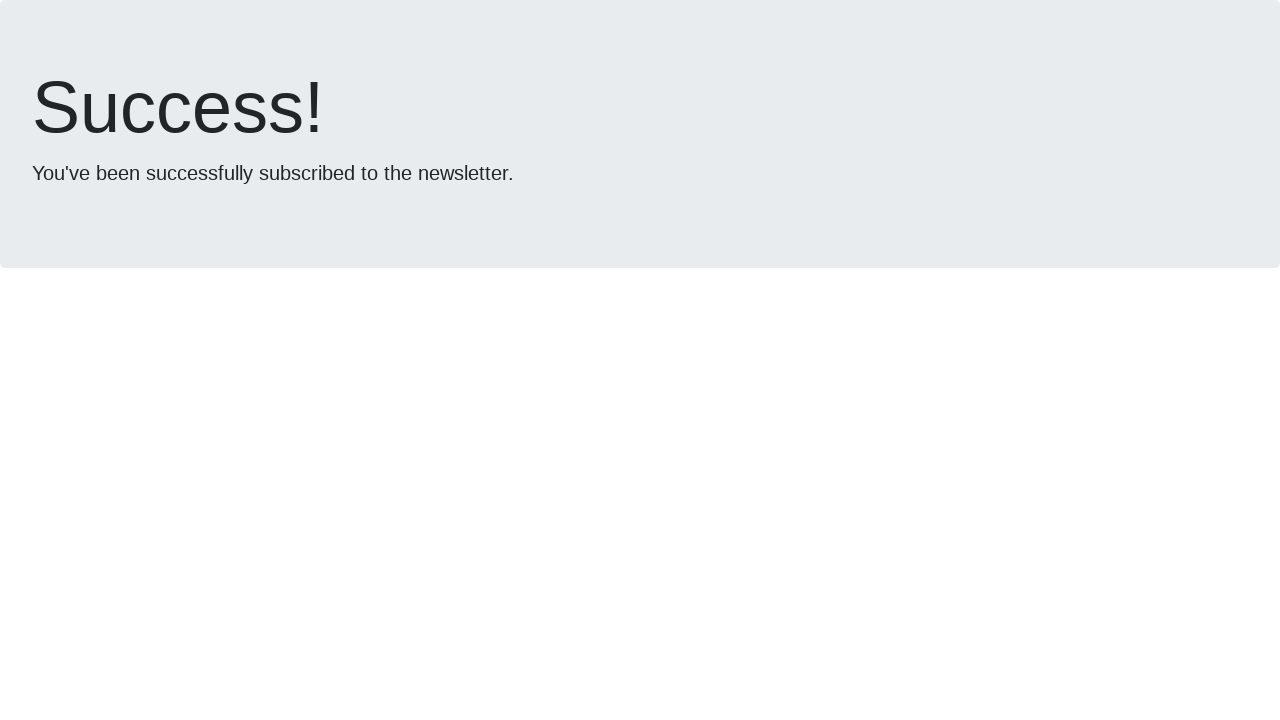

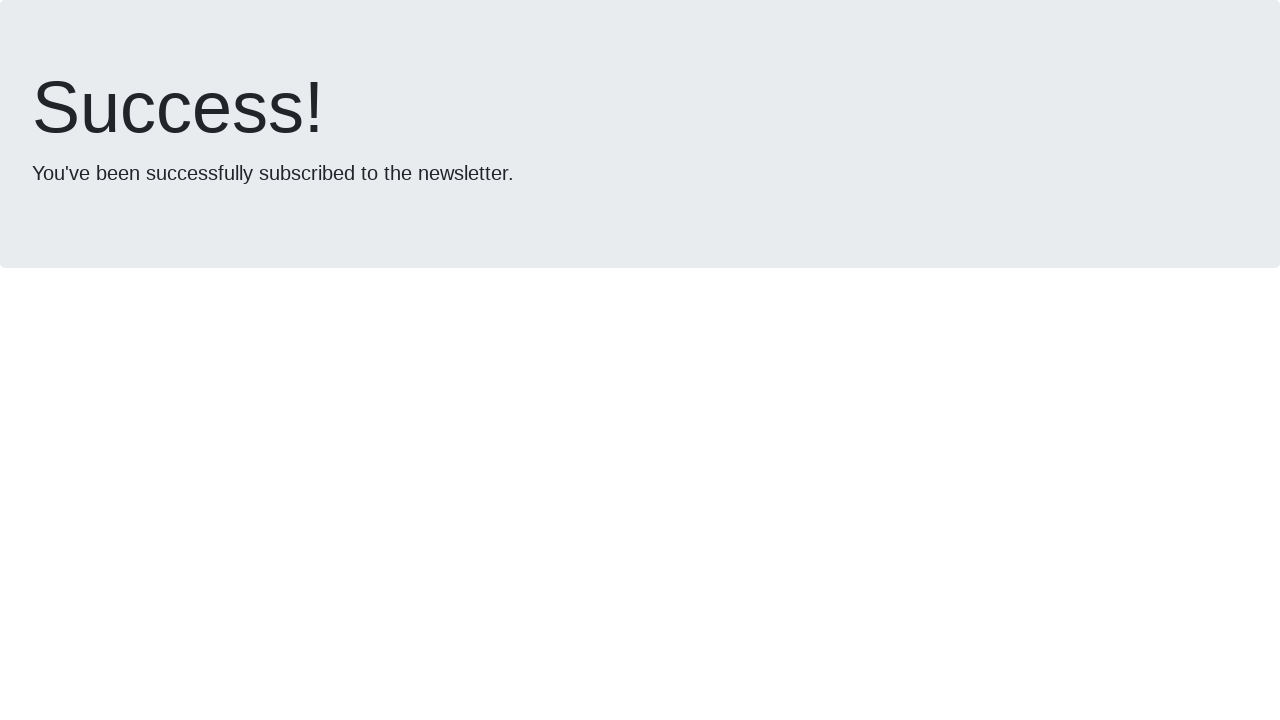